Tests iframe interaction by switching into a frame, filling a contact person name field, and verifying elements both inside and outside the frame

Starting URL: https://skryabin.com/webdriver/html/sample.html

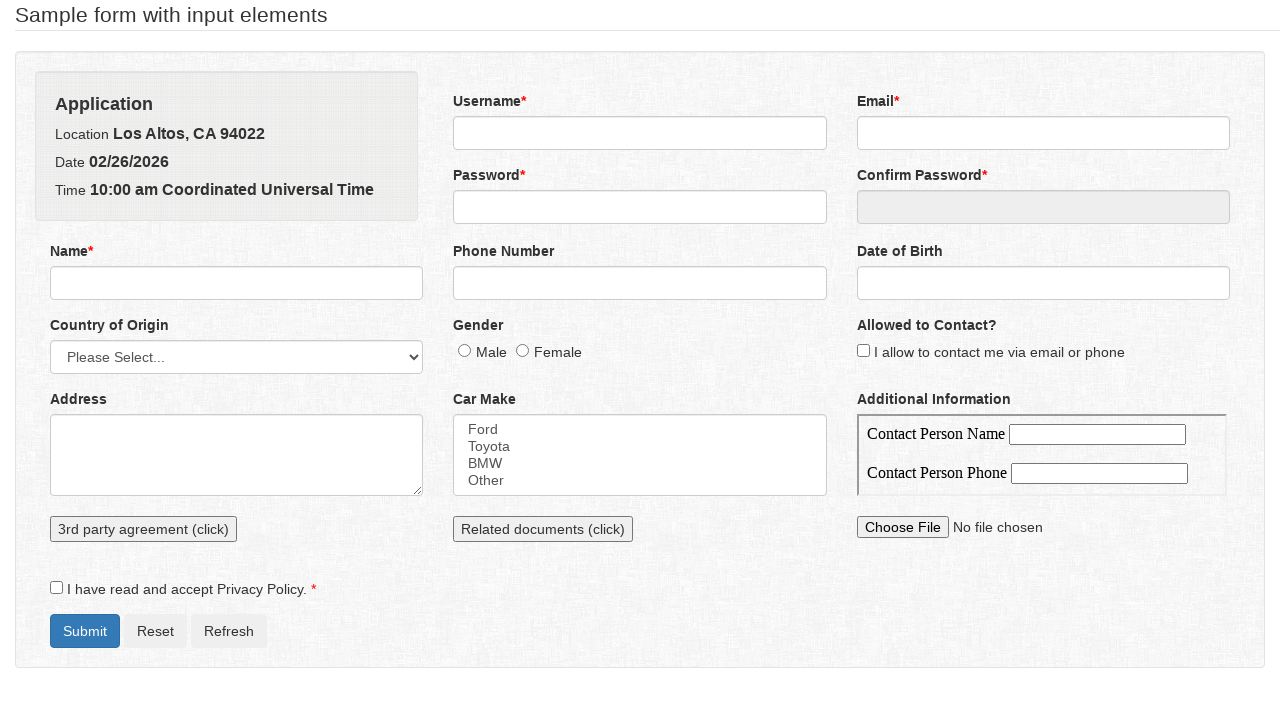

Navigated to sample.html page
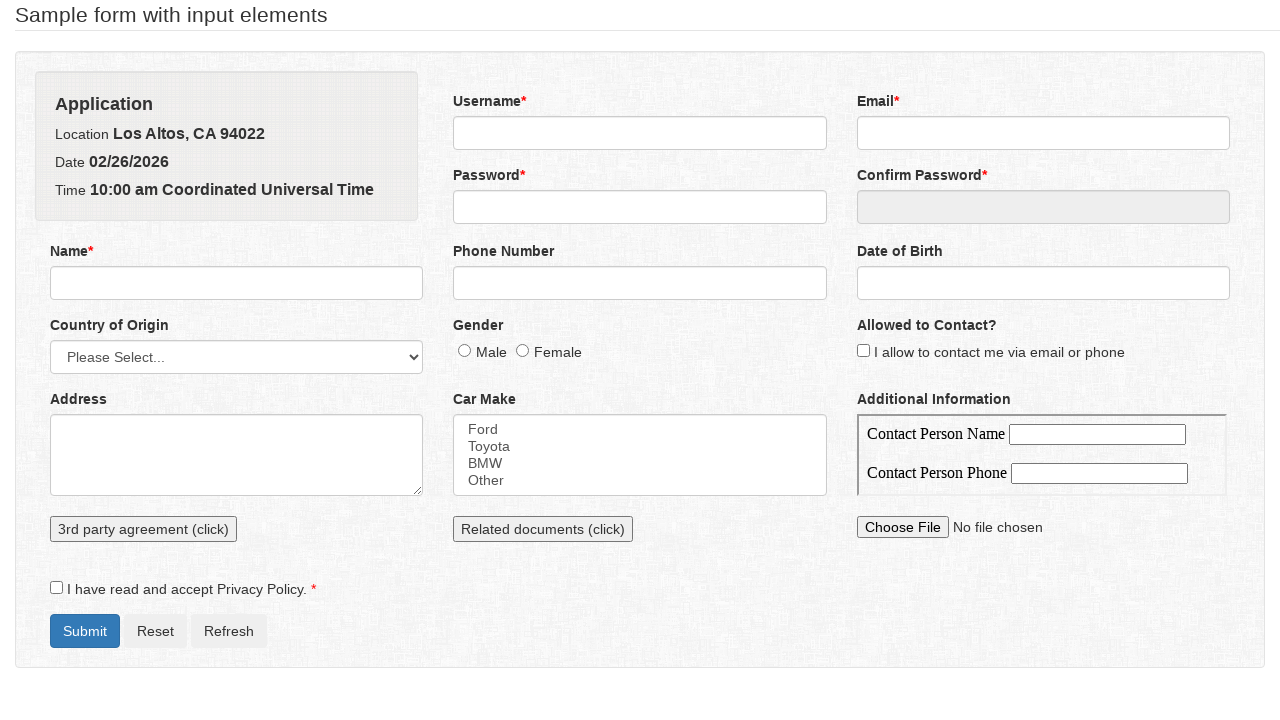

Located iframe with name 'additionalInfo'
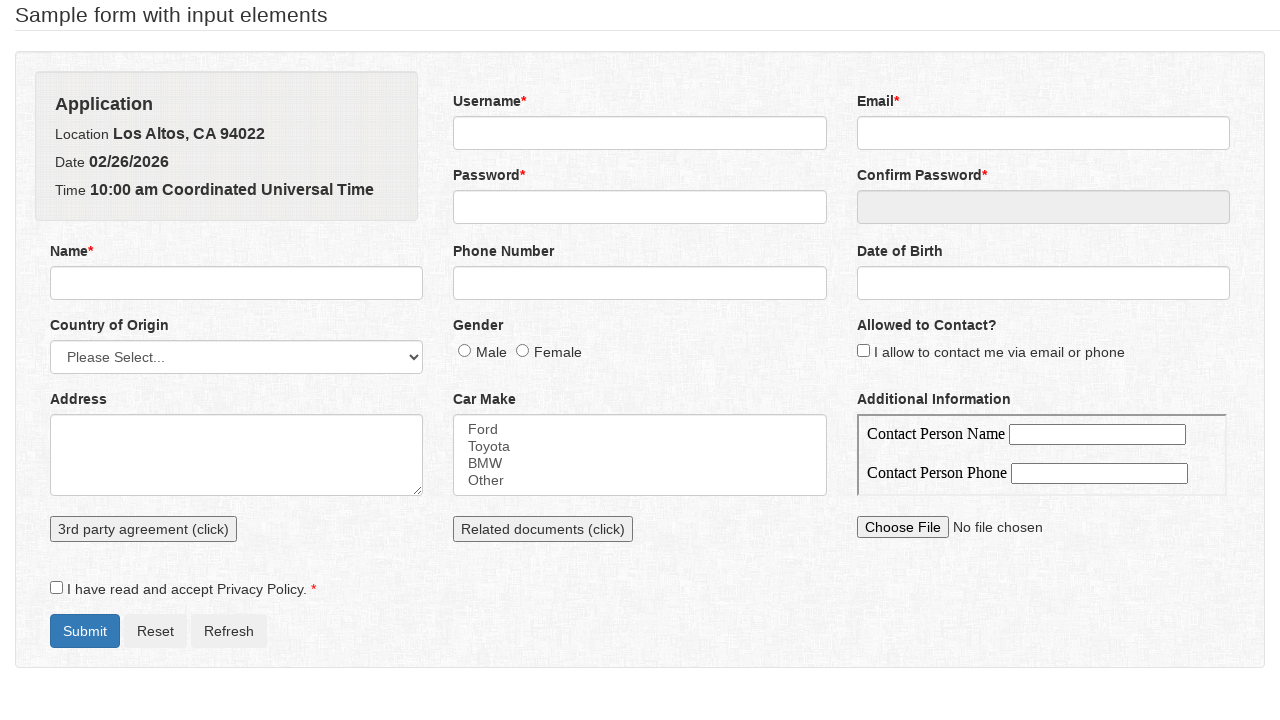

First label element inside iframe is visible
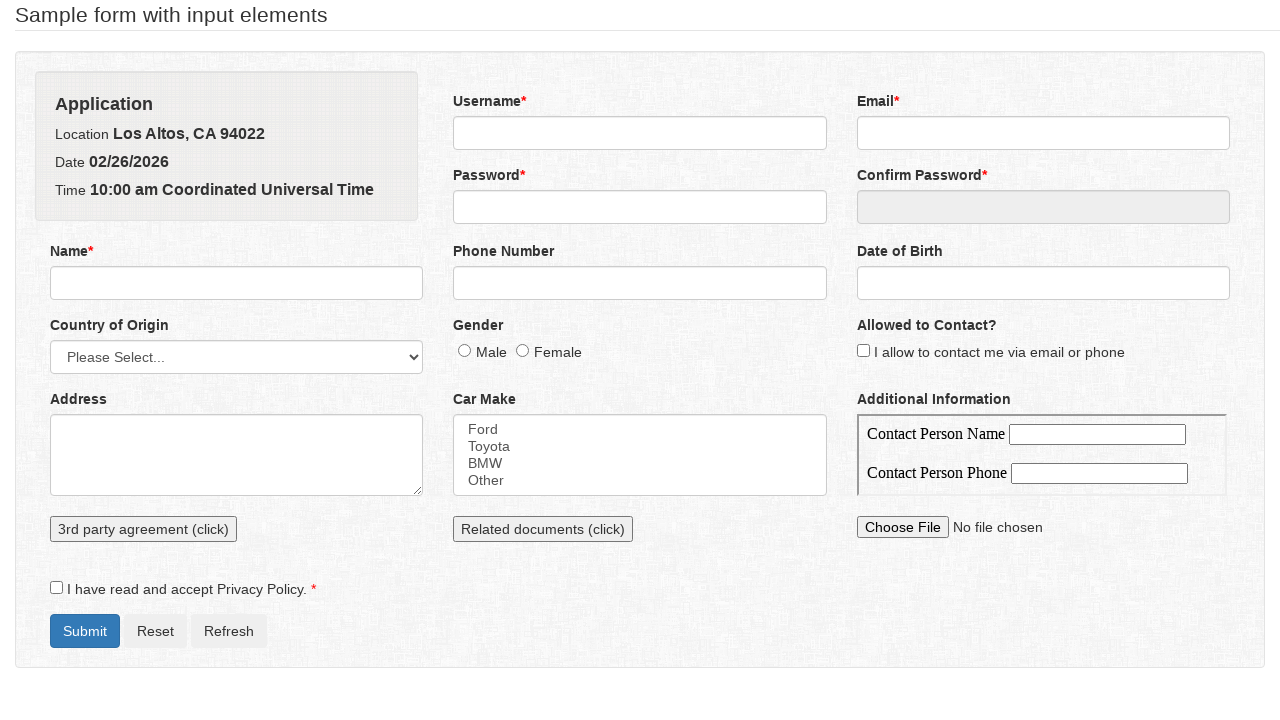

Filled contact person name field with 'some text' inside iframe on iframe[name='additionalInfo'] >> internal:control=enter-frame >> #contactPersonN
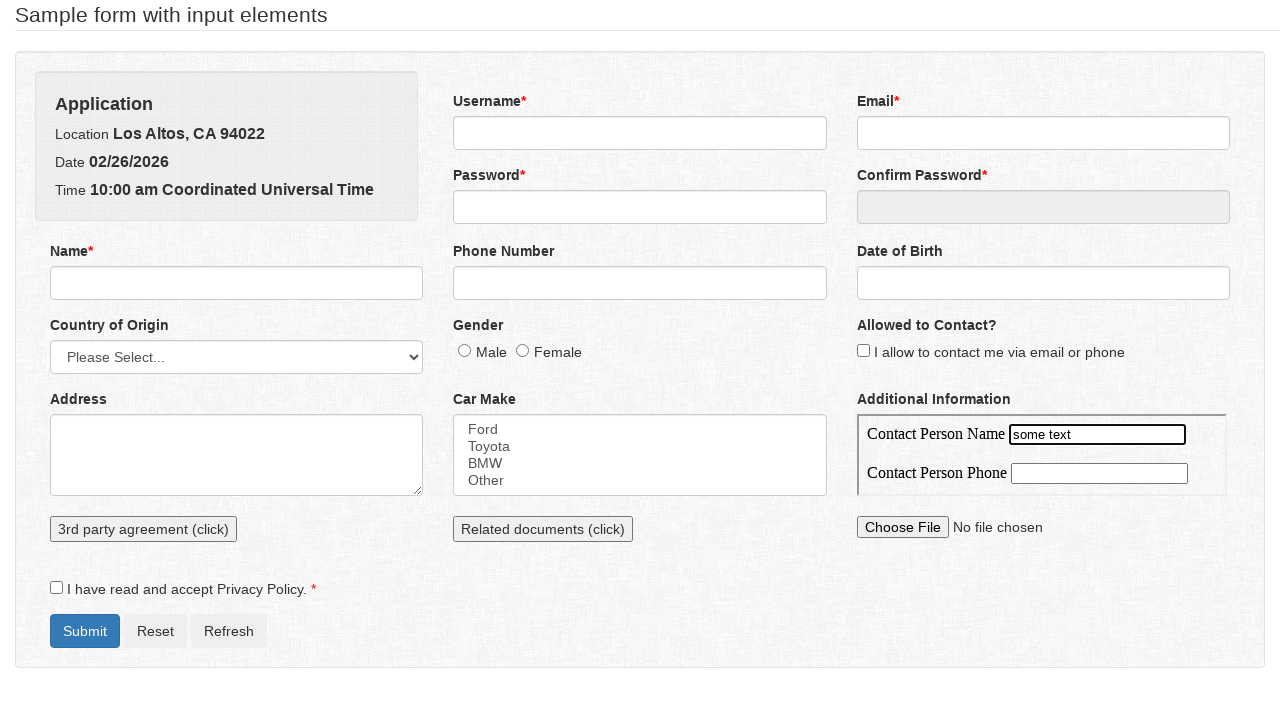

Sample page form is visible in main content
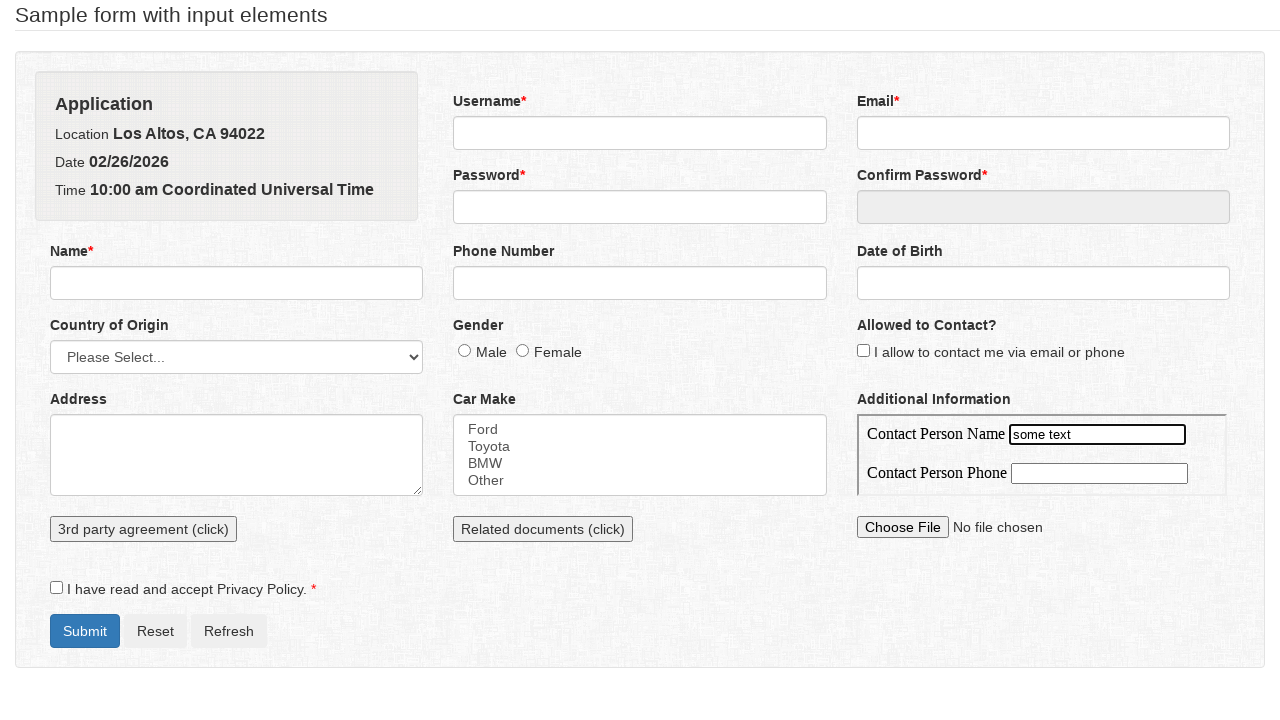

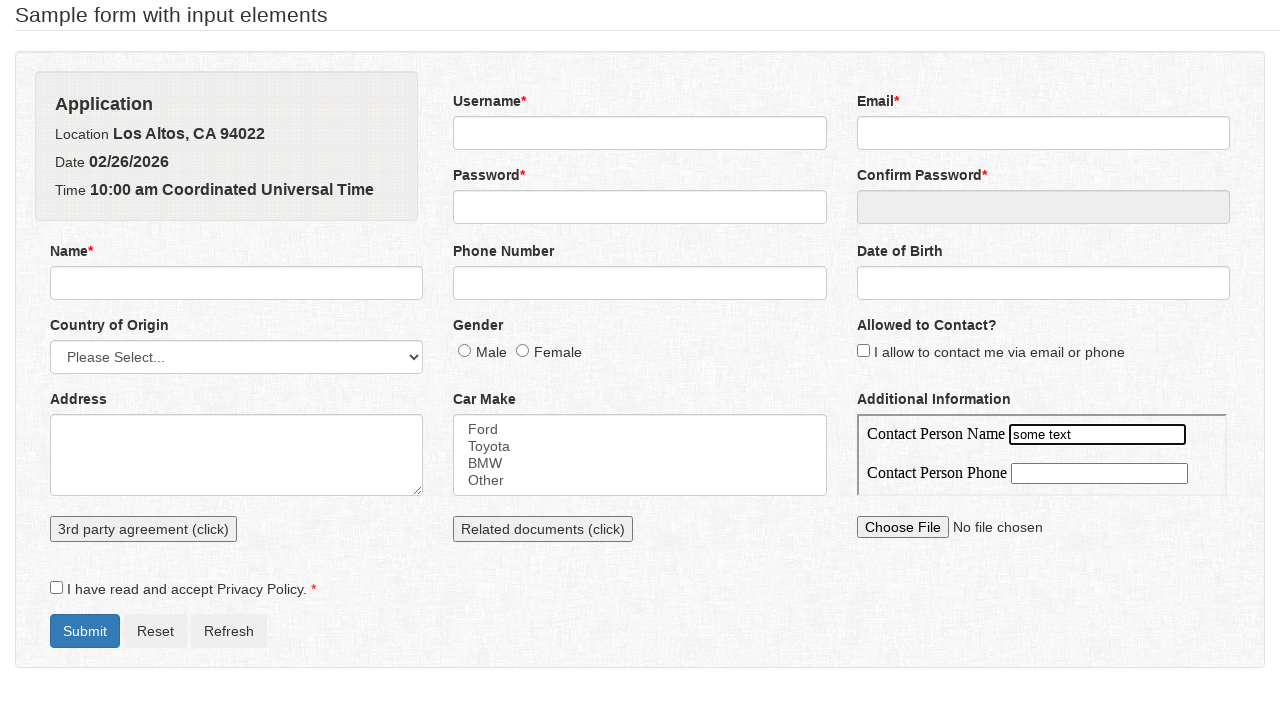